Tests basic browser navigation functionality on careers360.com including window management, page refresh, clicking the login button, and using browser back/forward navigation.

Starting URL: https://www.careers360.com

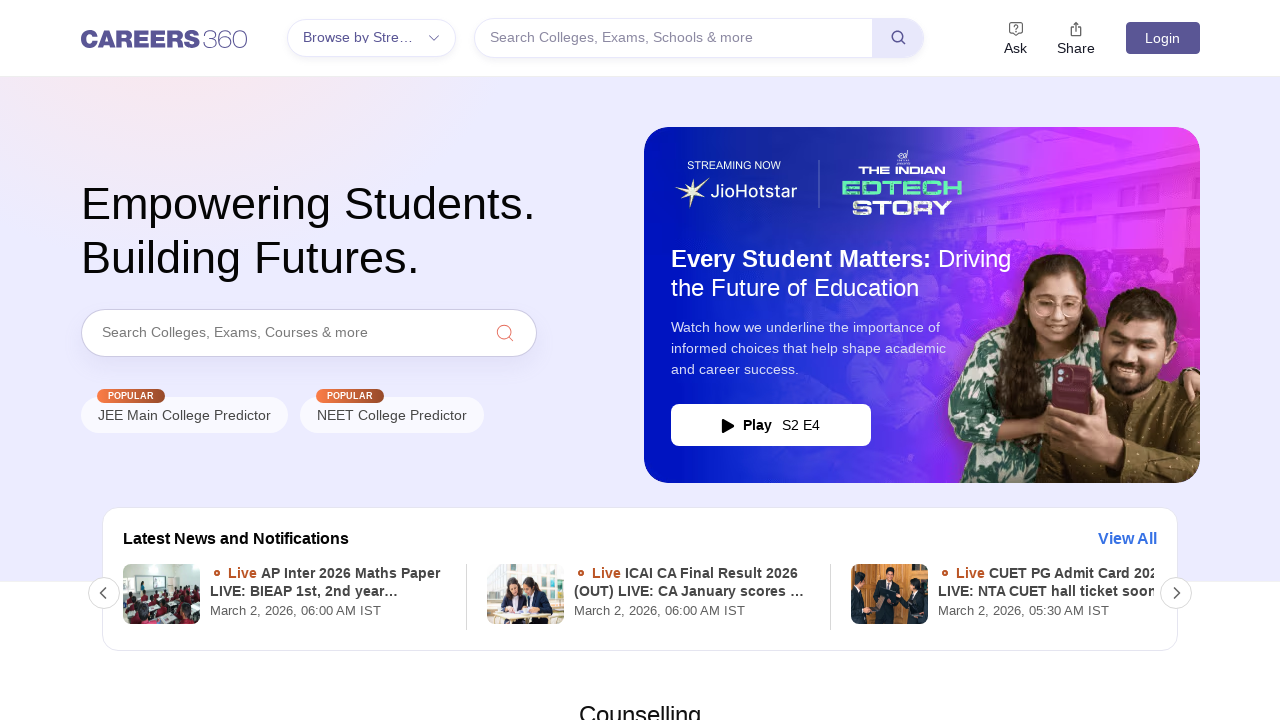

Set viewport size to 1920x1080 (maximized window)
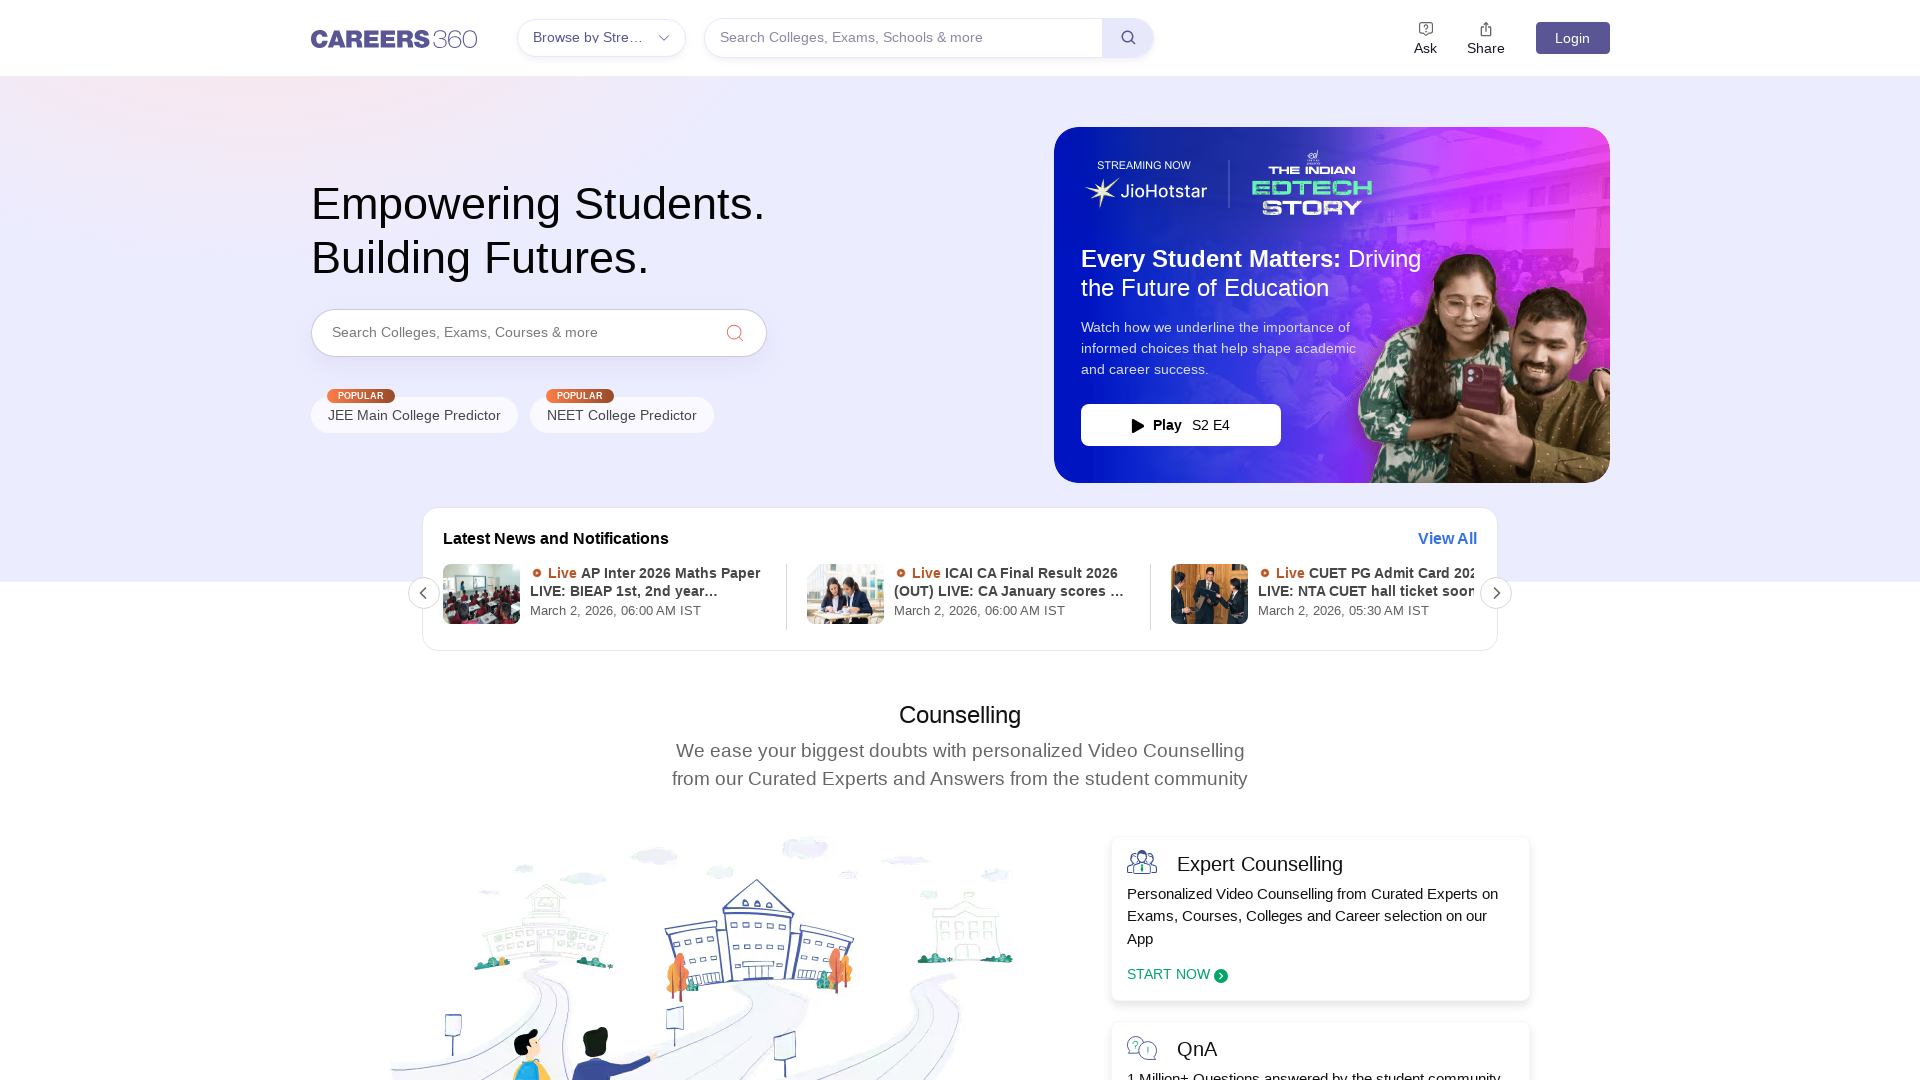

Refreshed the page
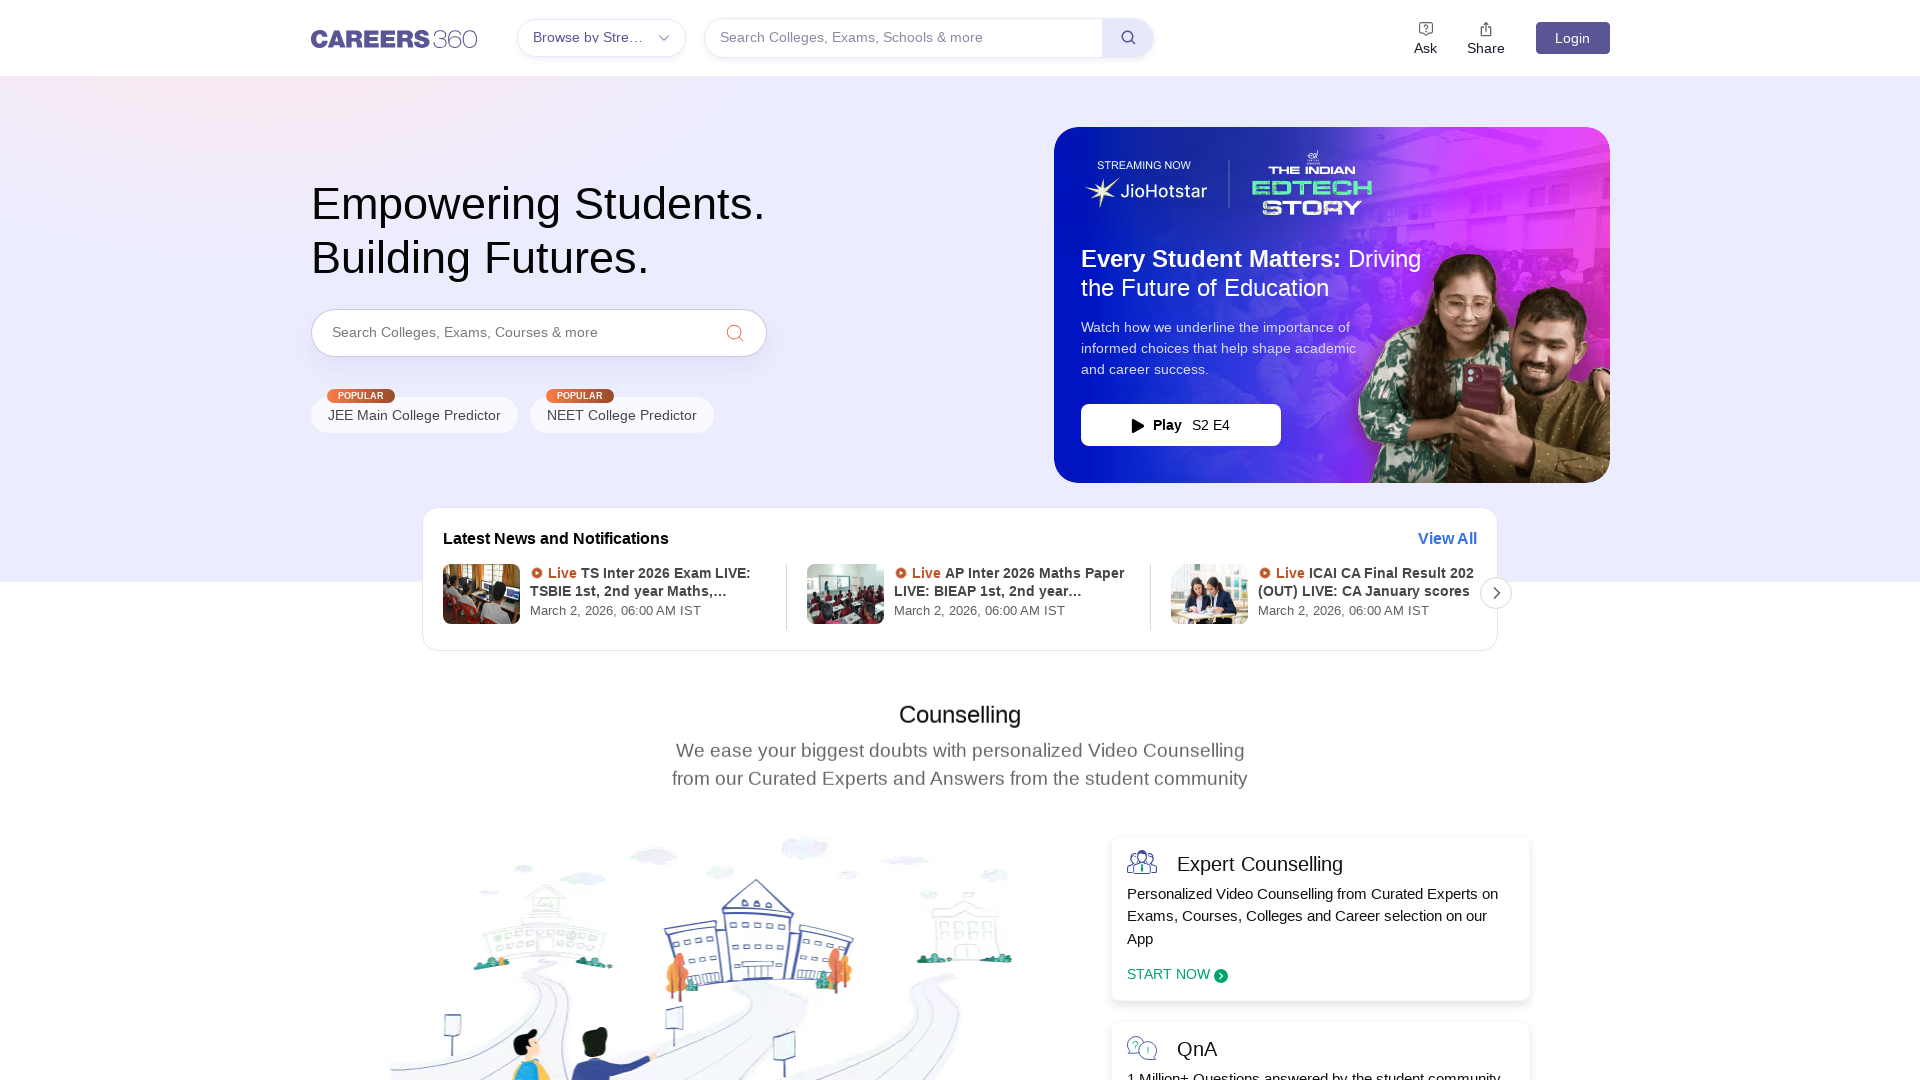

Clicked the login button at (1572, 38) on .login
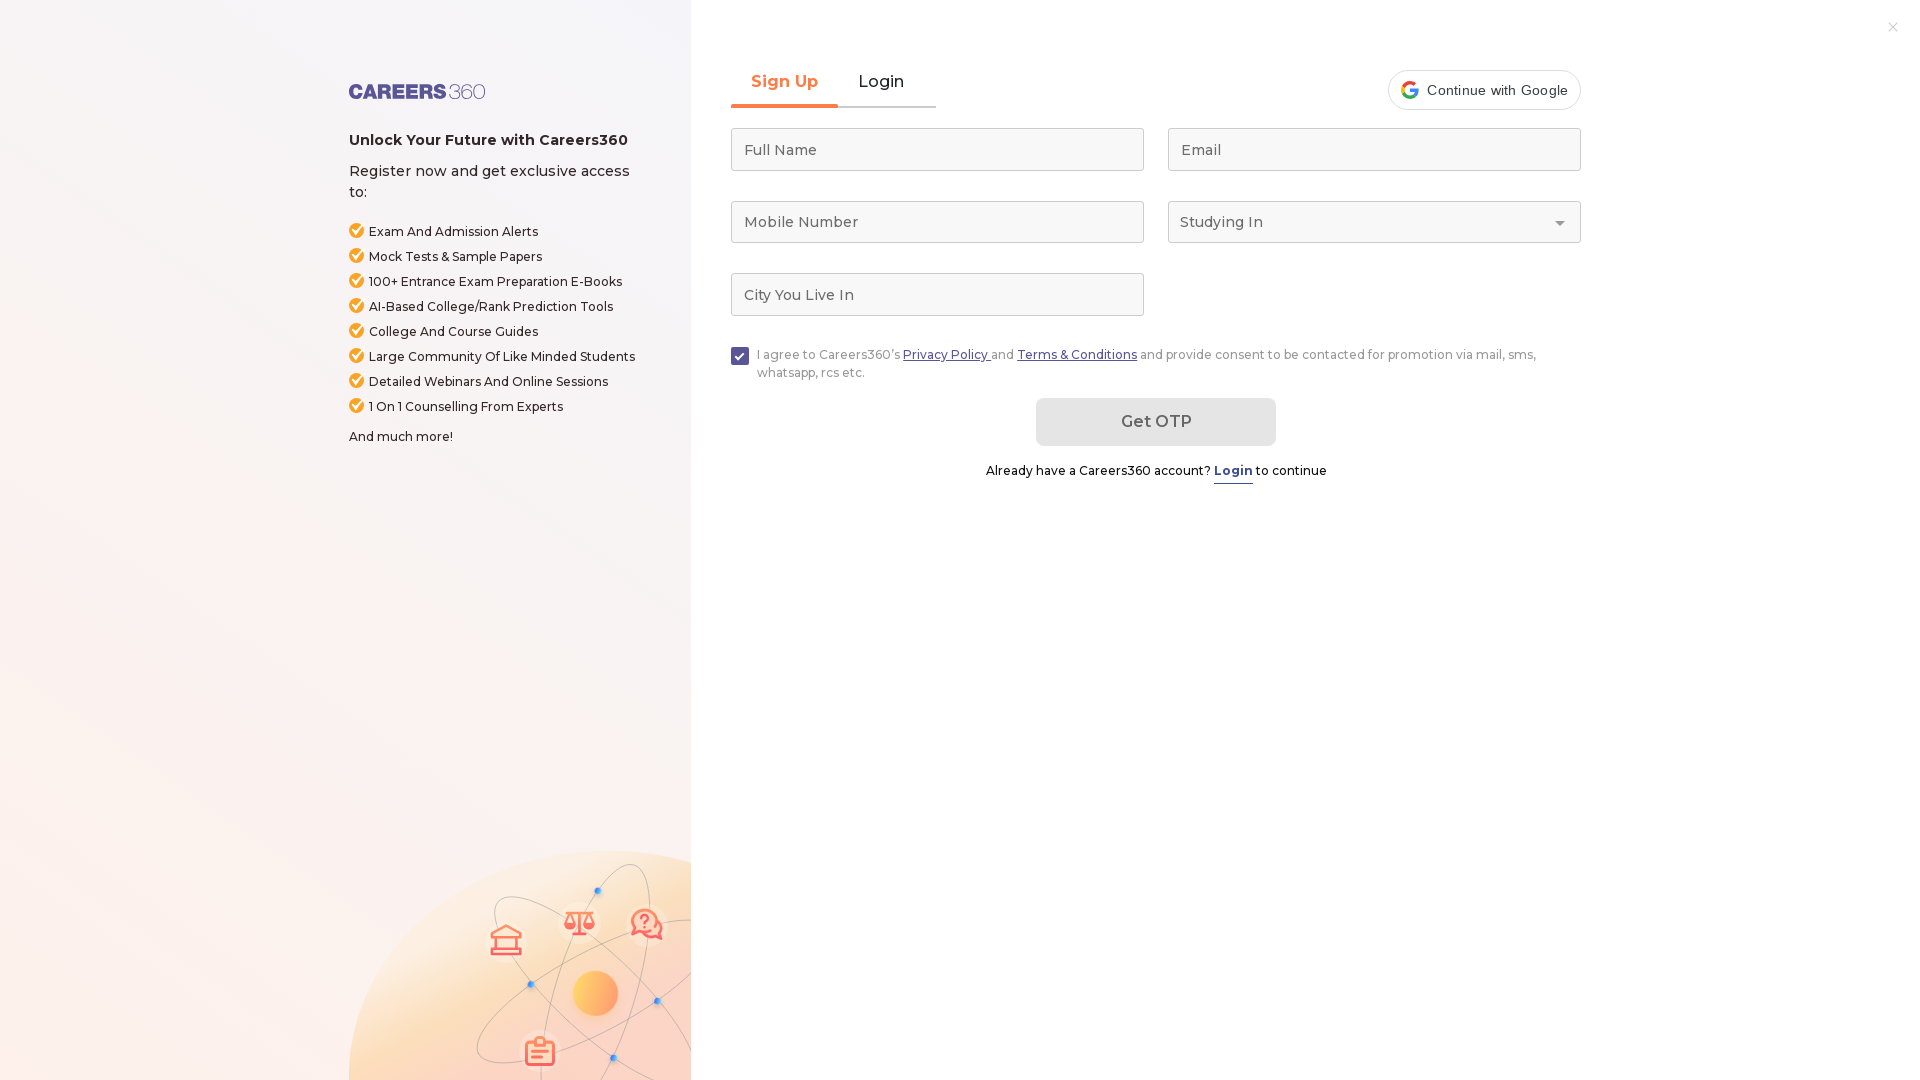

Navigated back to previous page
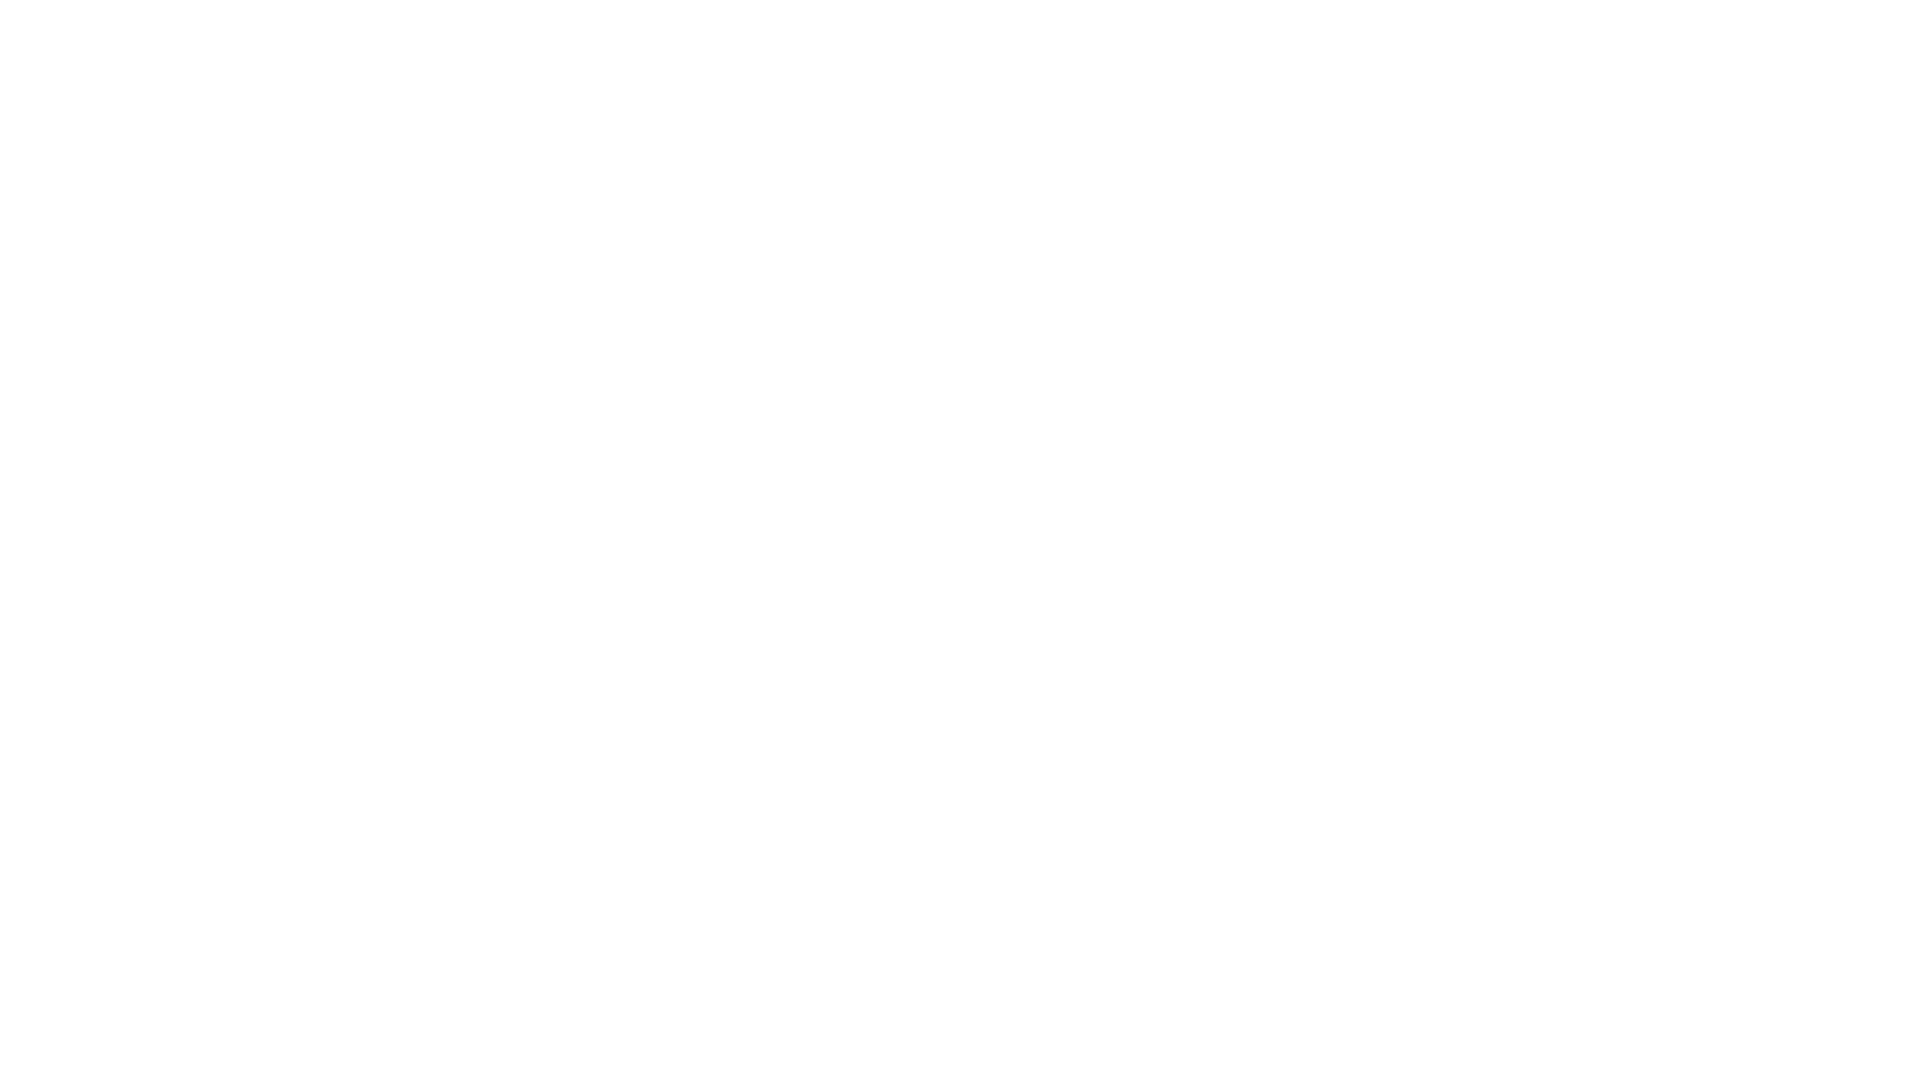

Navigated forward to next page
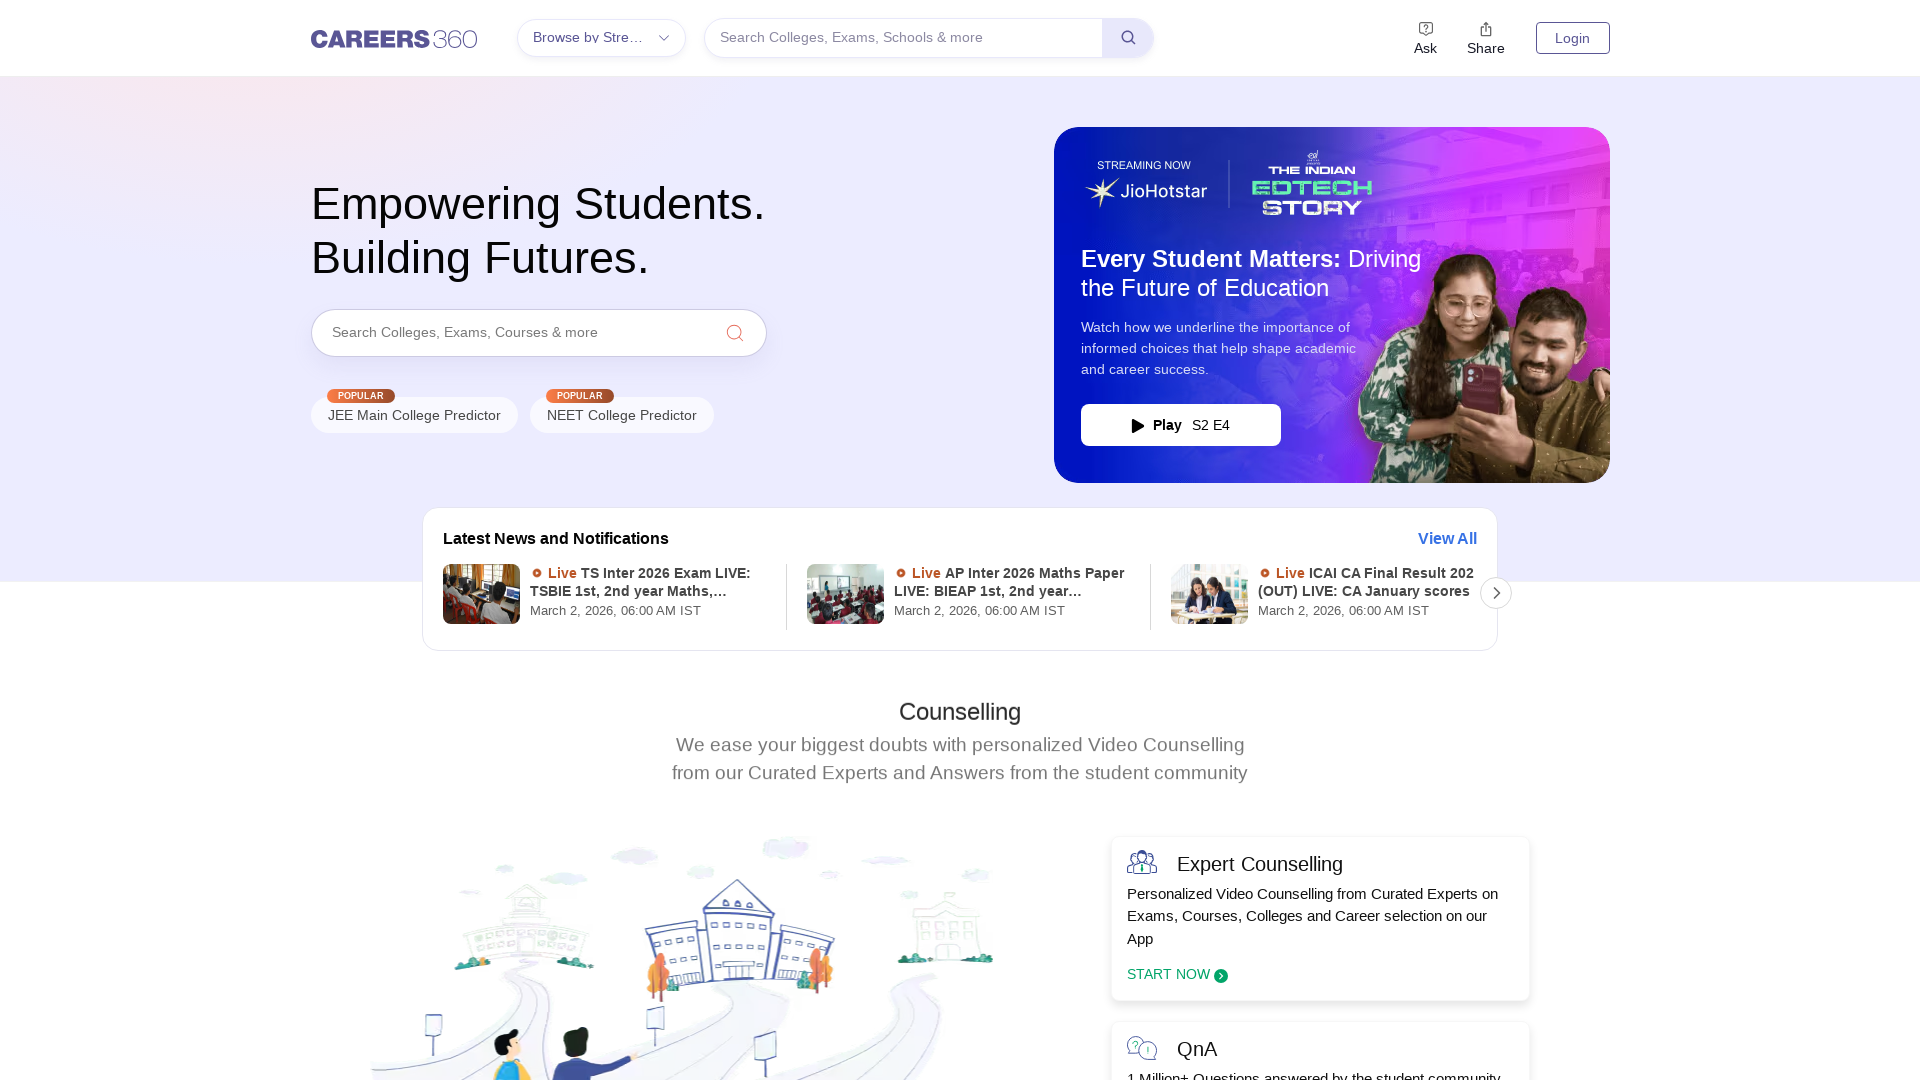

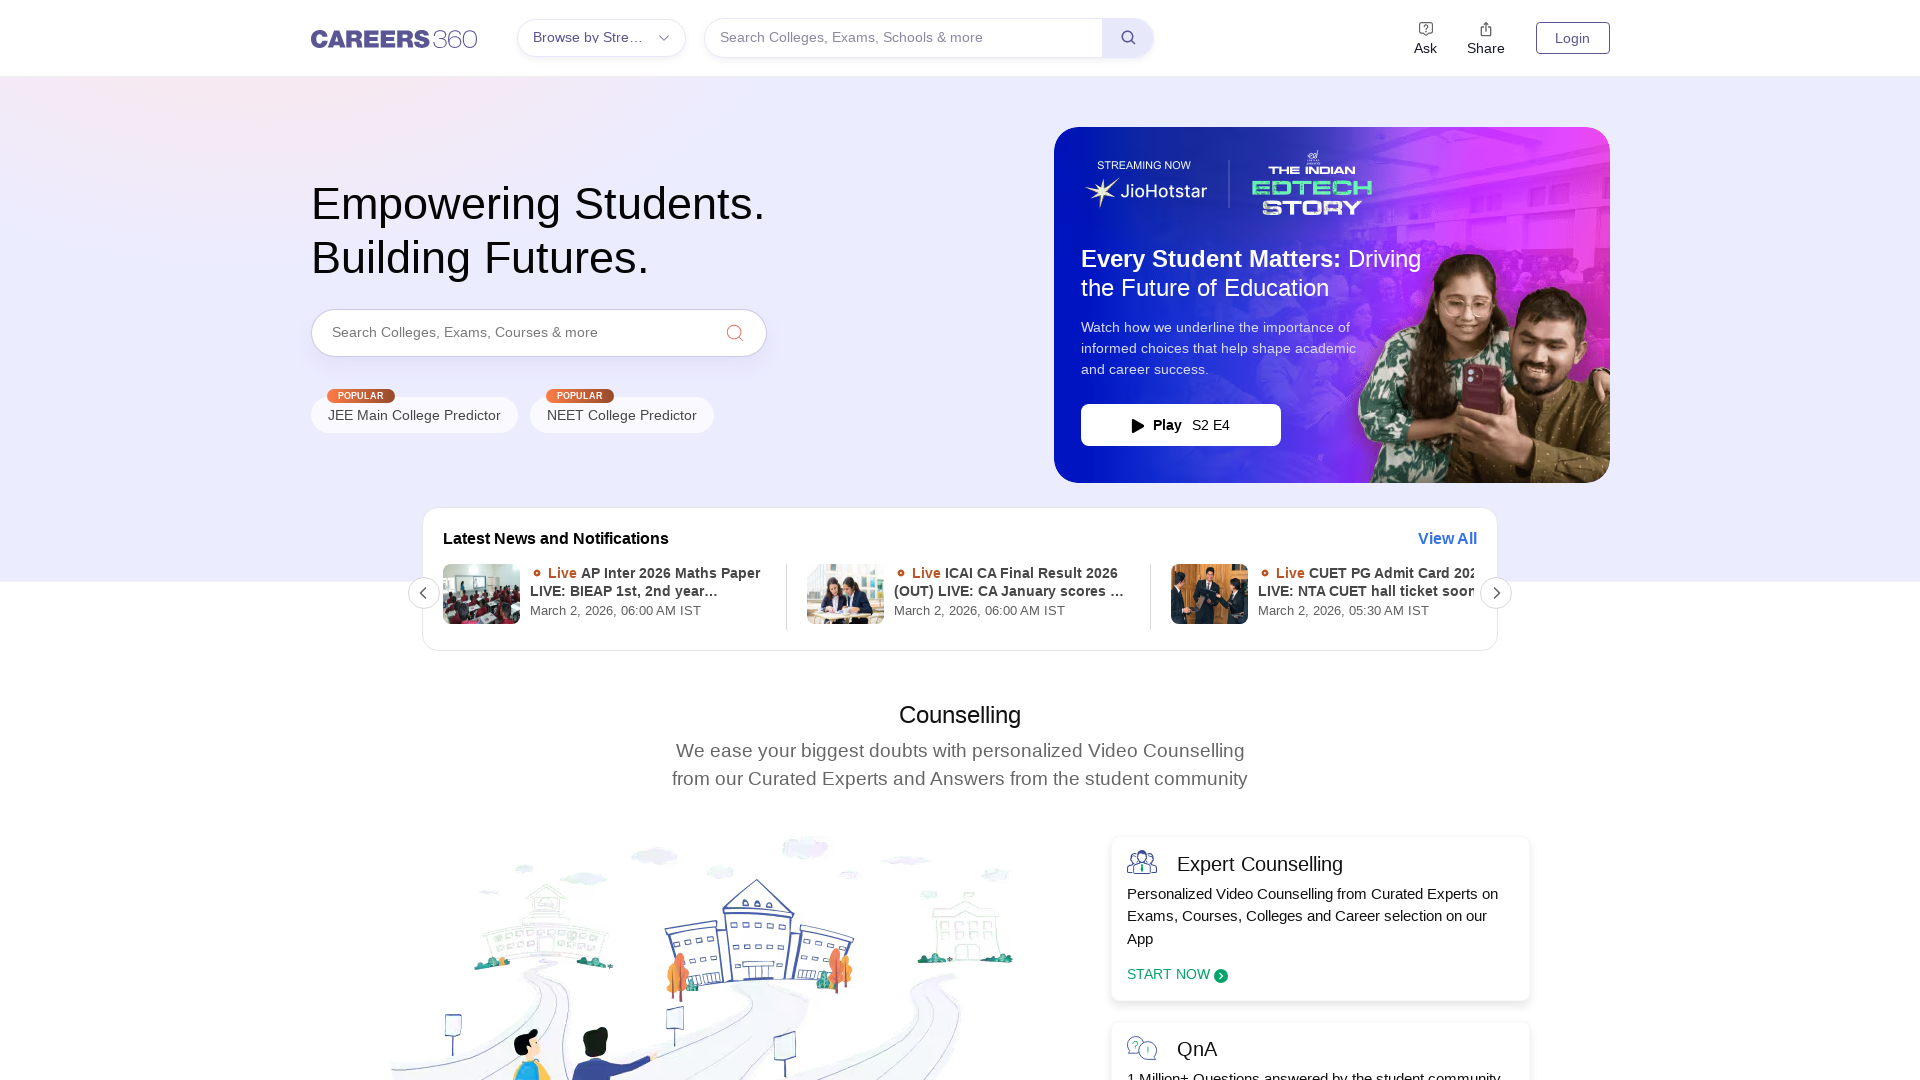